Tests entering text into the datalist input field

Starting URL: https://bonigarcia.dev/selenium-webdriver-java/web-form.html

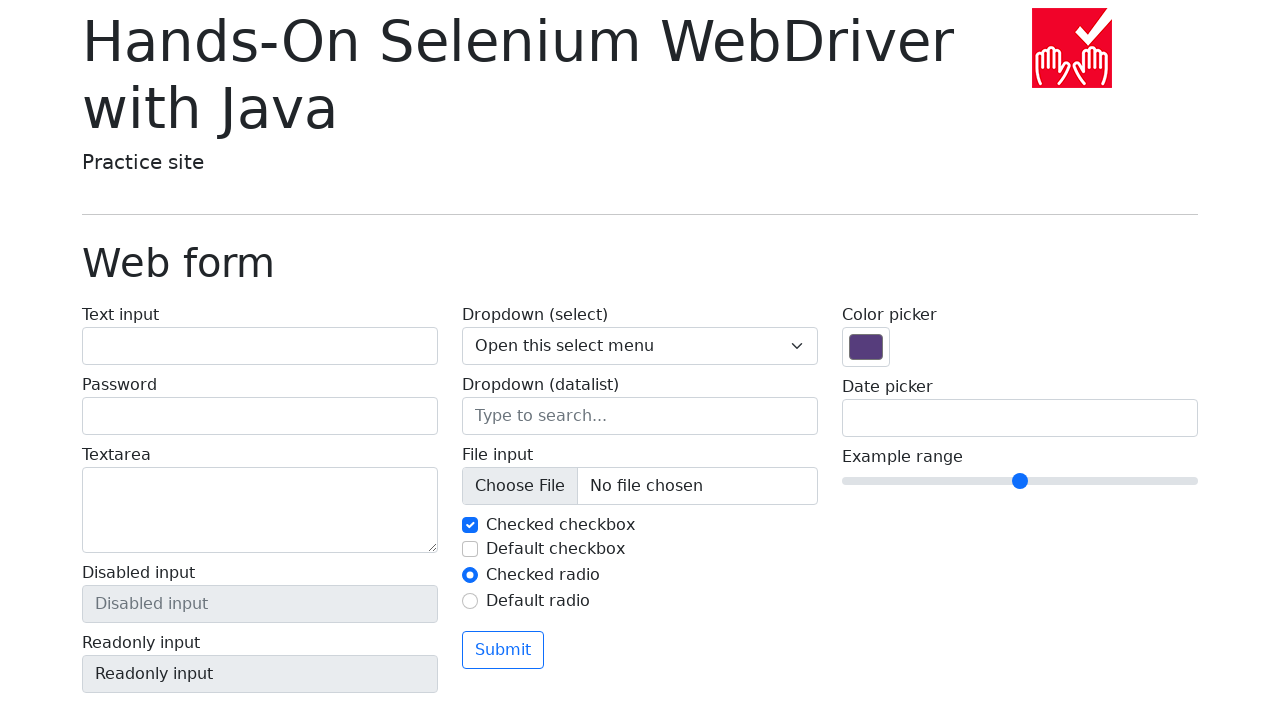

Located the datalist input field with name 'my-datalist'
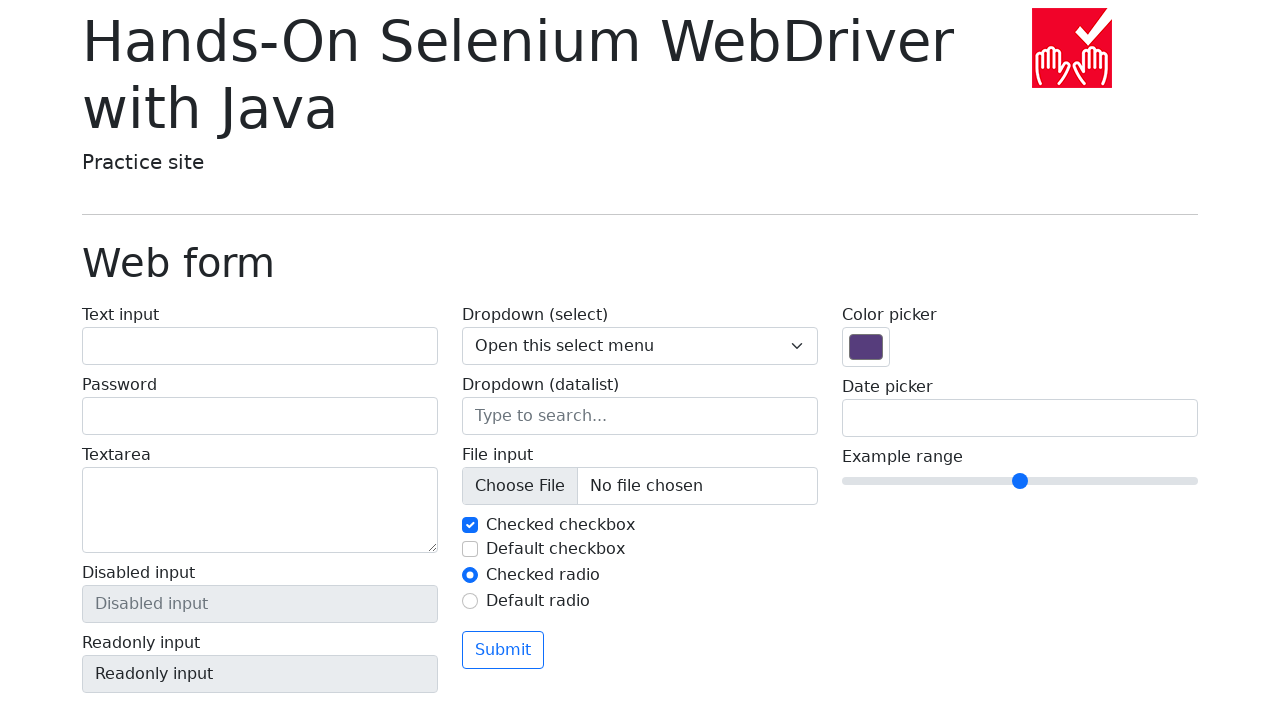

Filled datalist input field with 'San Francisco' on input[name='my-datalist']
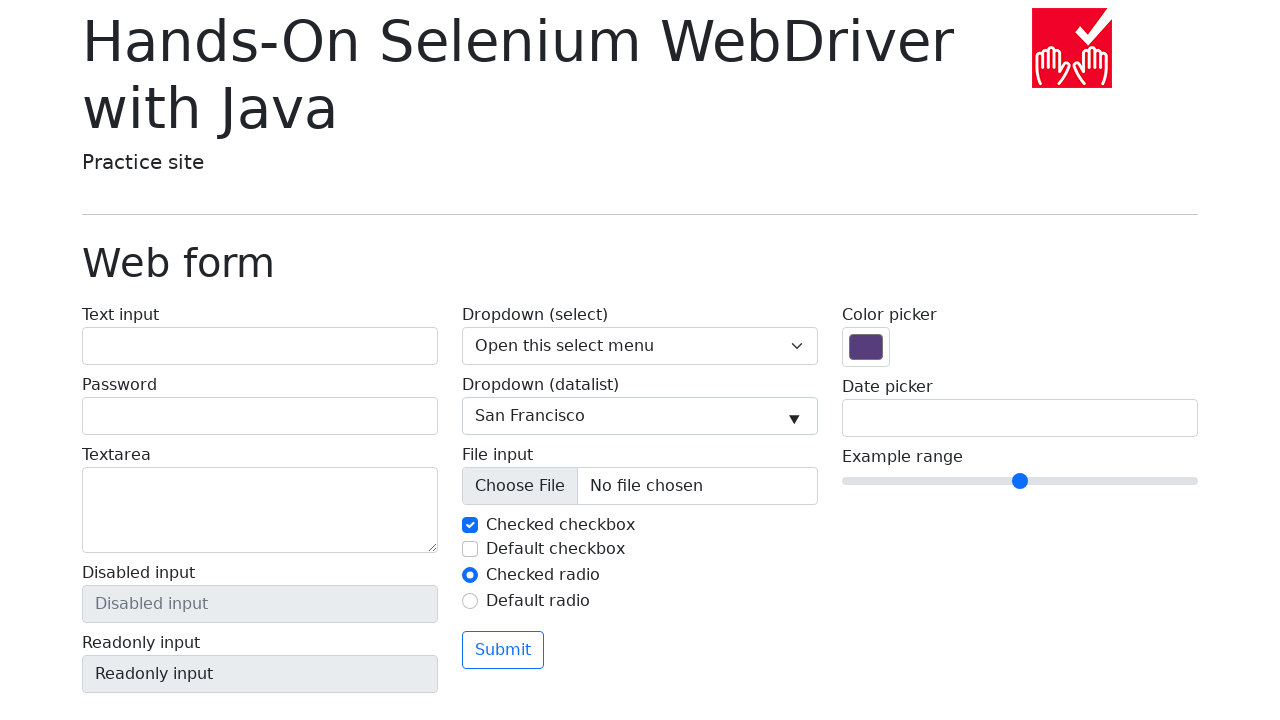

Verified that datalist input contains 'San Francisco'
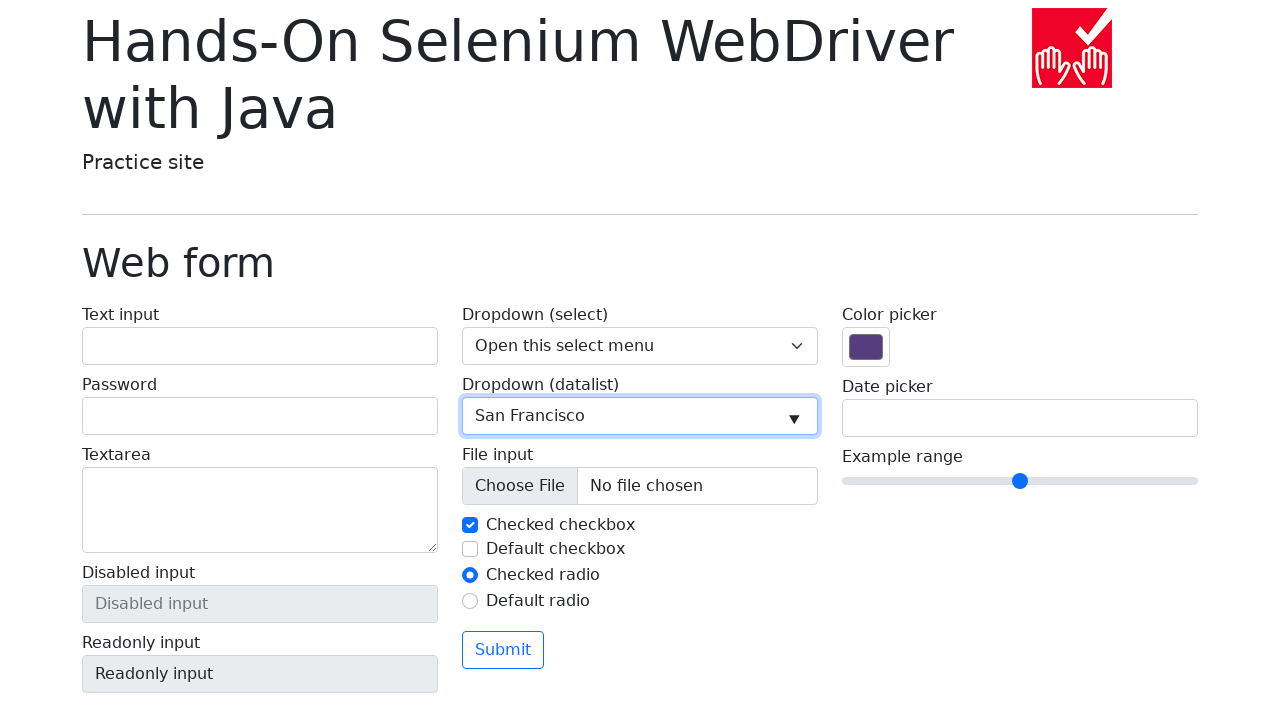

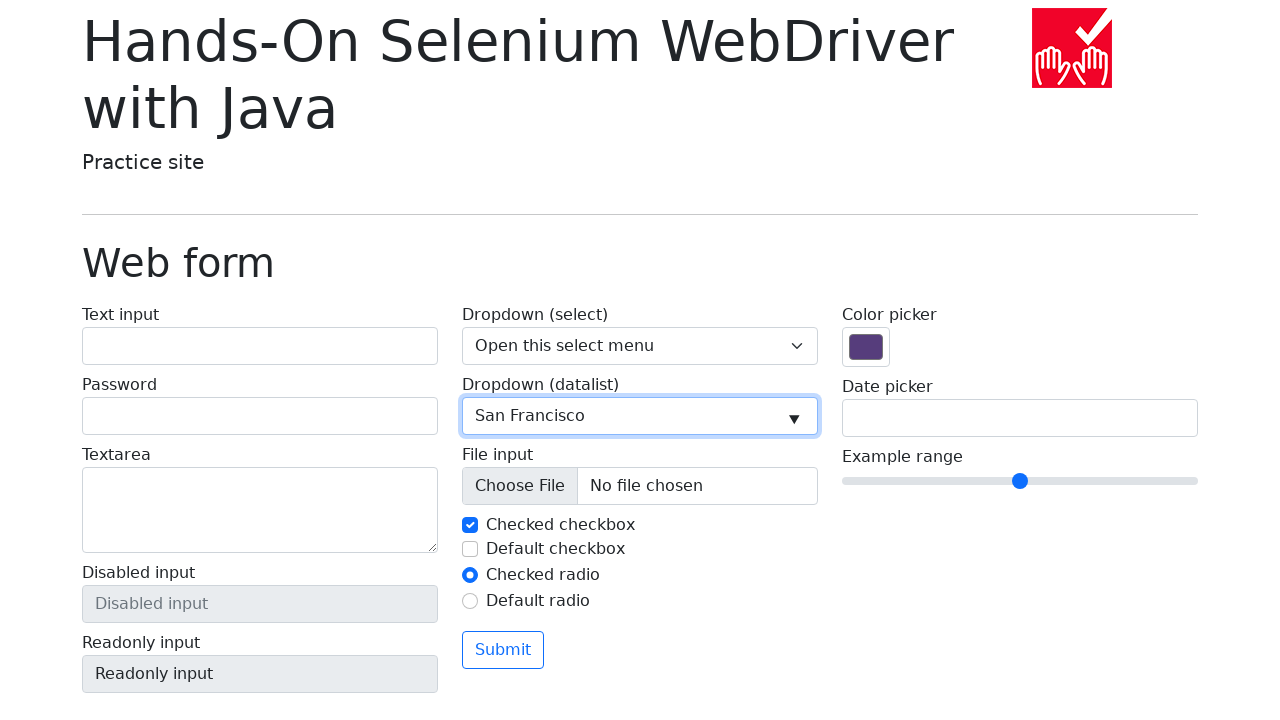